Tests JavaScript alert handling by clicking a button to trigger an alert and accepting it

Starting URL: https://the-internet.herokuapp.com/javascript_alerts

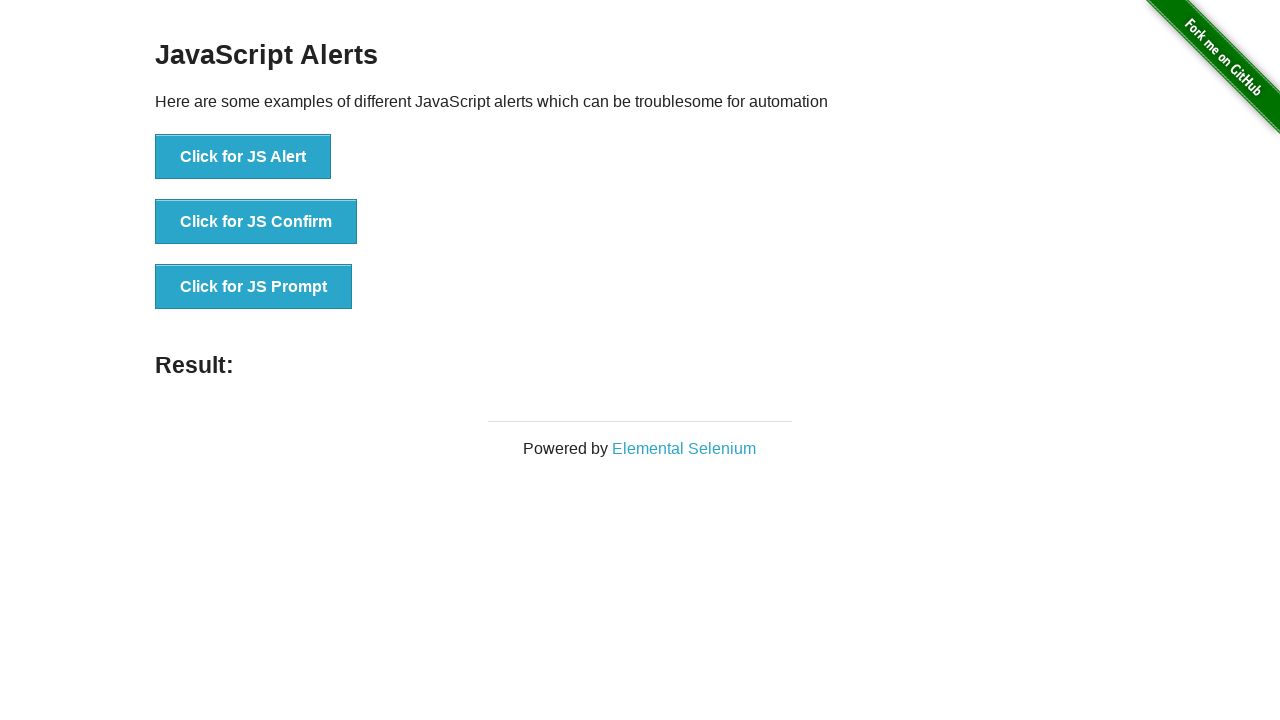

Clicked button to trigger JavaScript alert at (243, 157) on xpath=//button[text()='Click for JS Alert']
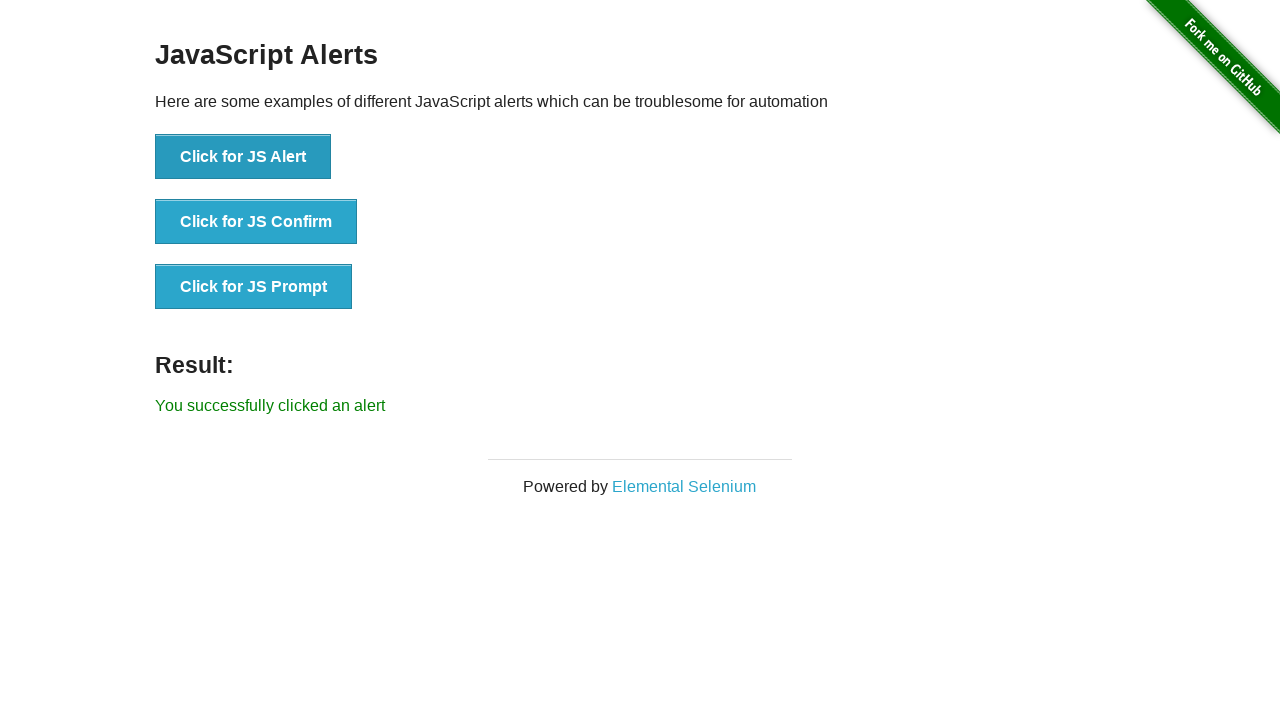

Set up dialog handler to accept alerts
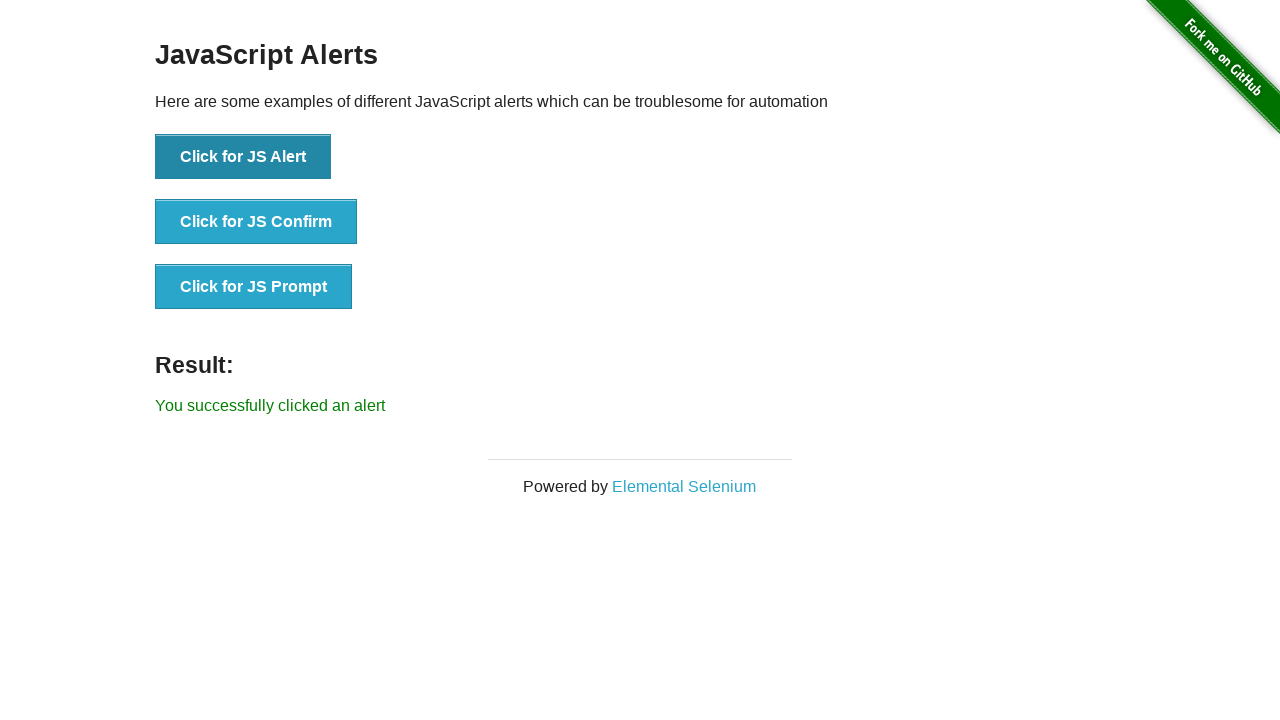

Retrieved result text from page
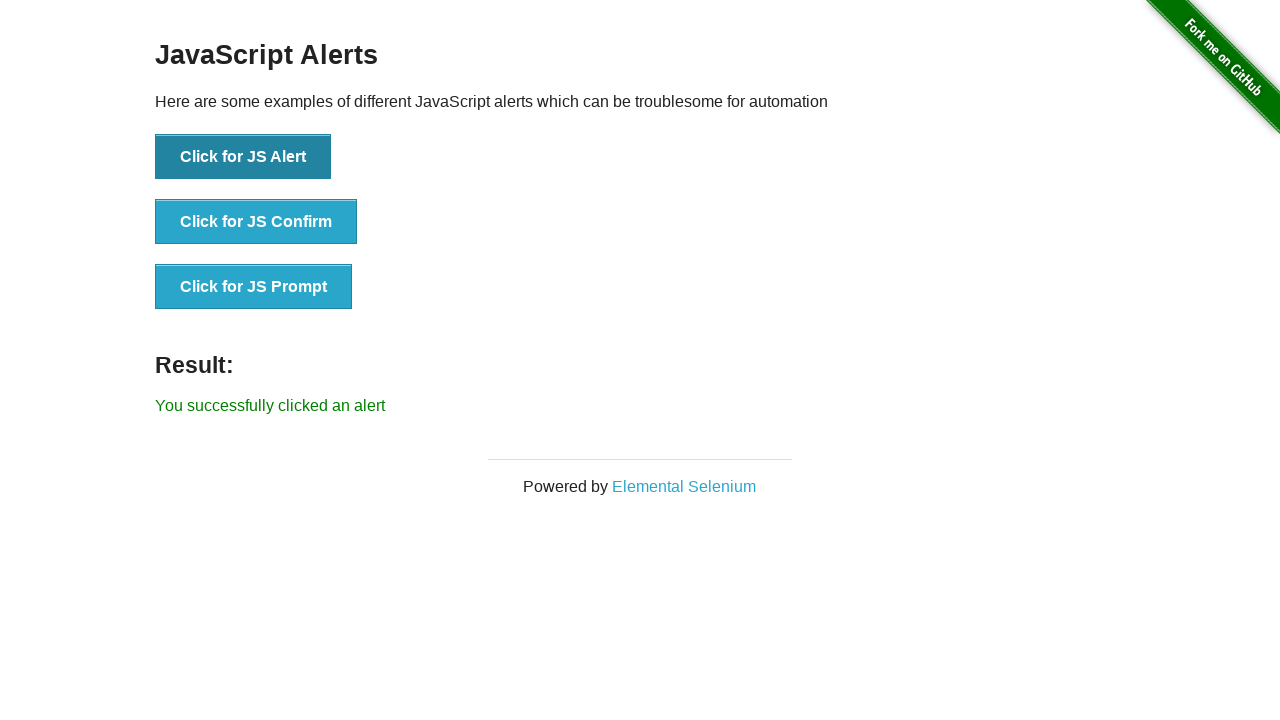

Verified result text matches expected alert success message
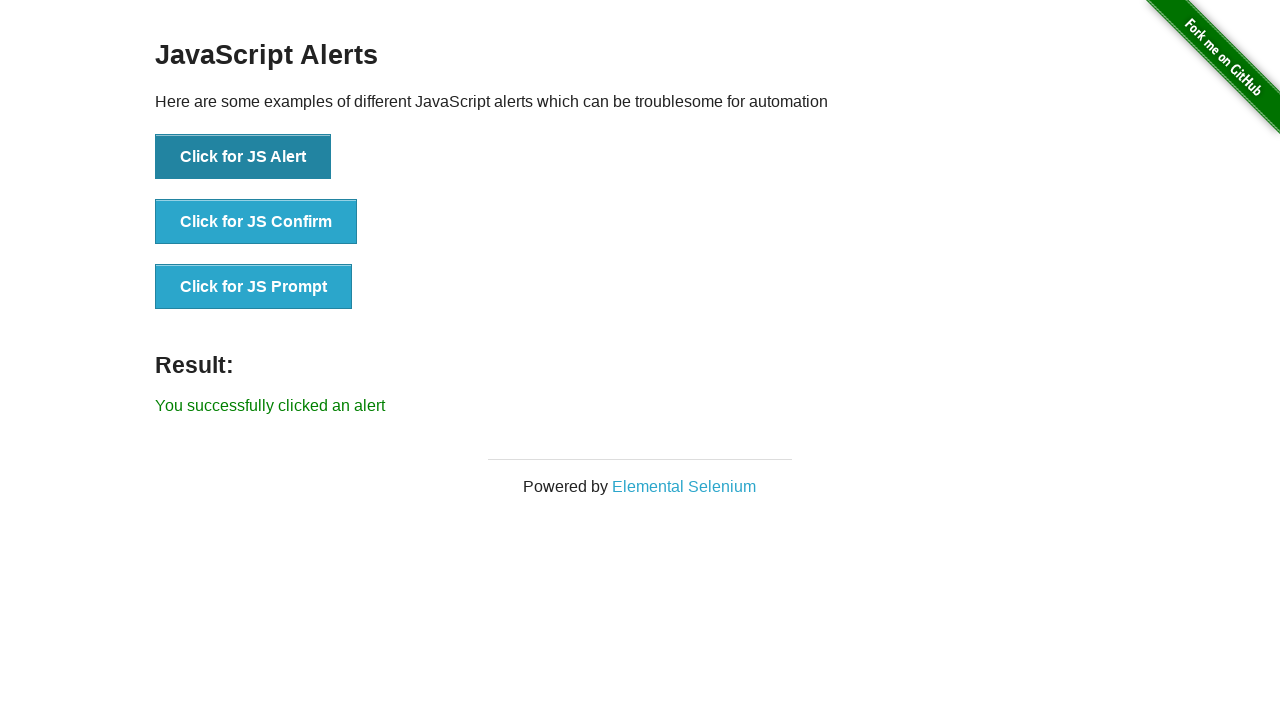

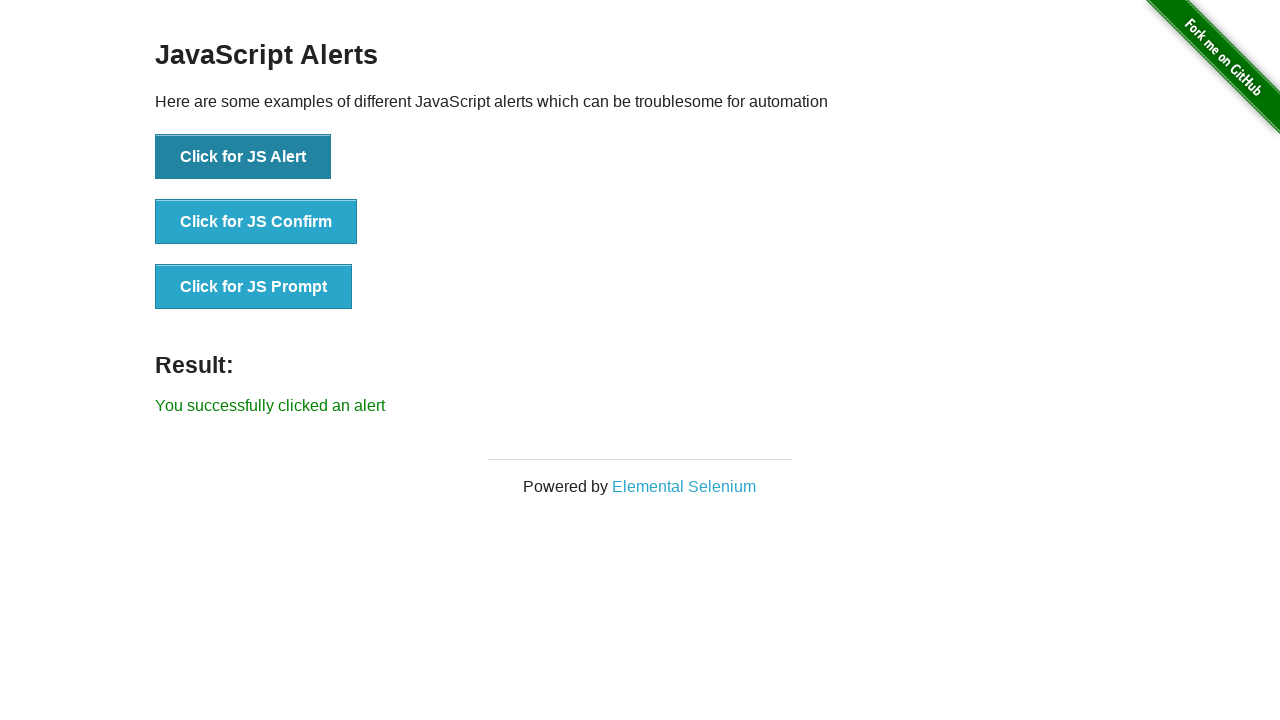